Tests alert handling functionality by clicking buttons that trigger alerts and accepting them

Starting URL: https://demoqa.com/alerts

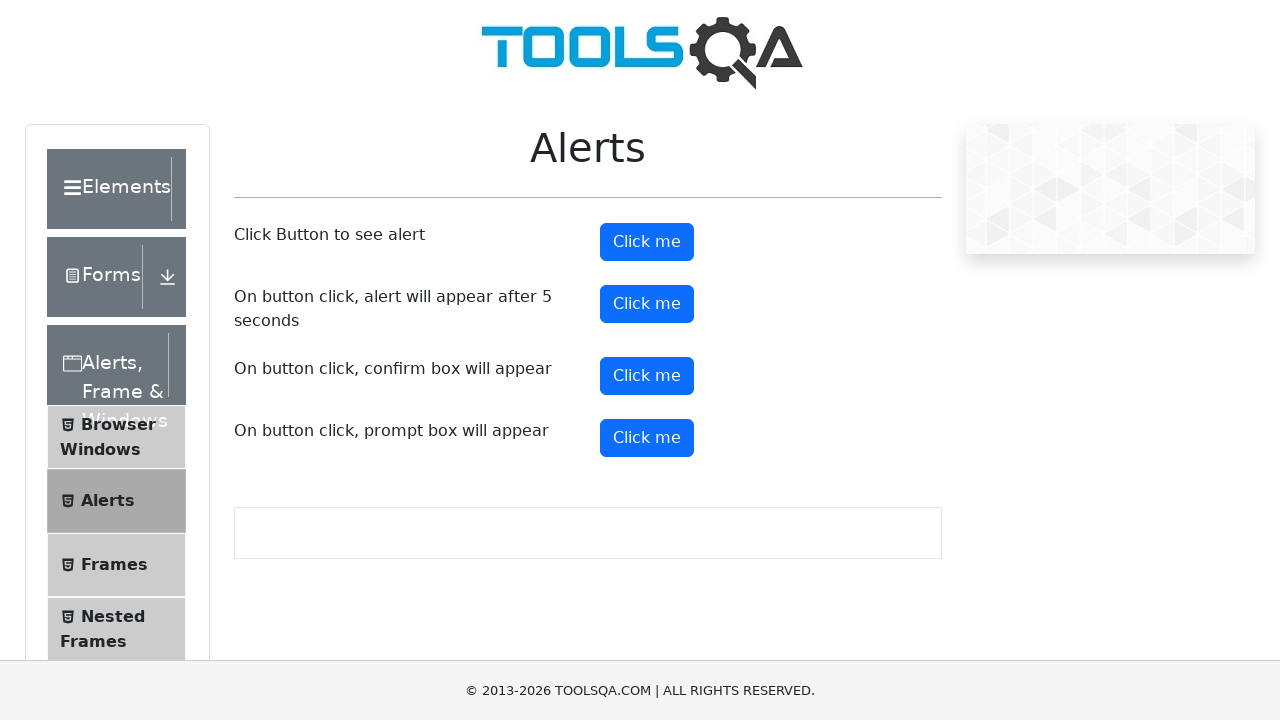

Navigated to alerts demo page
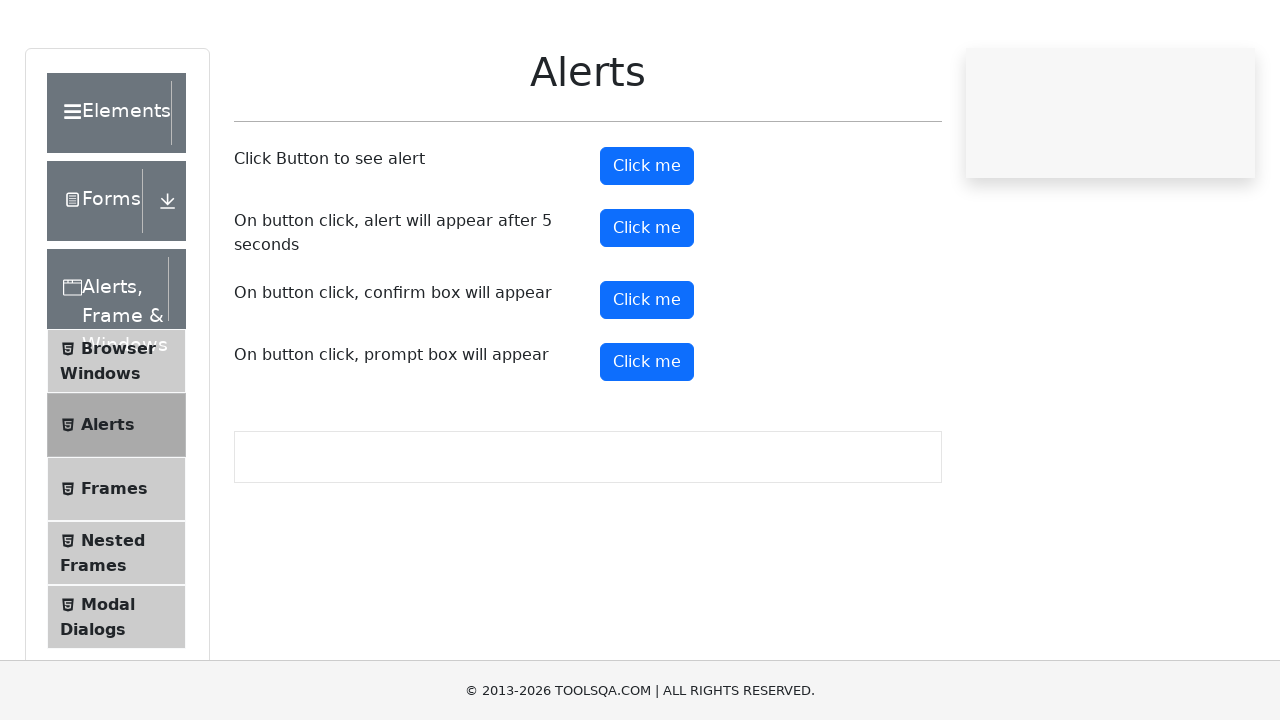

Clicked alert button to trigger first alert at (647, 242) on button#alertButton
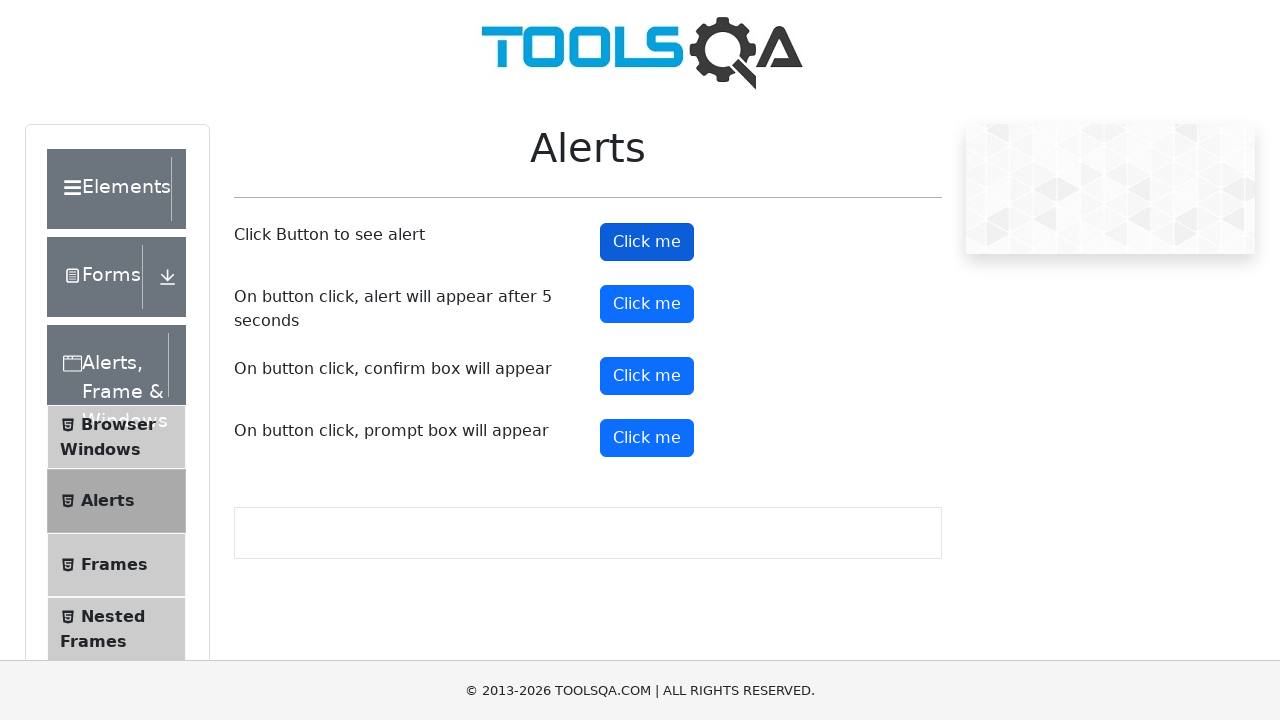

Set up dialog handler to accept alerts
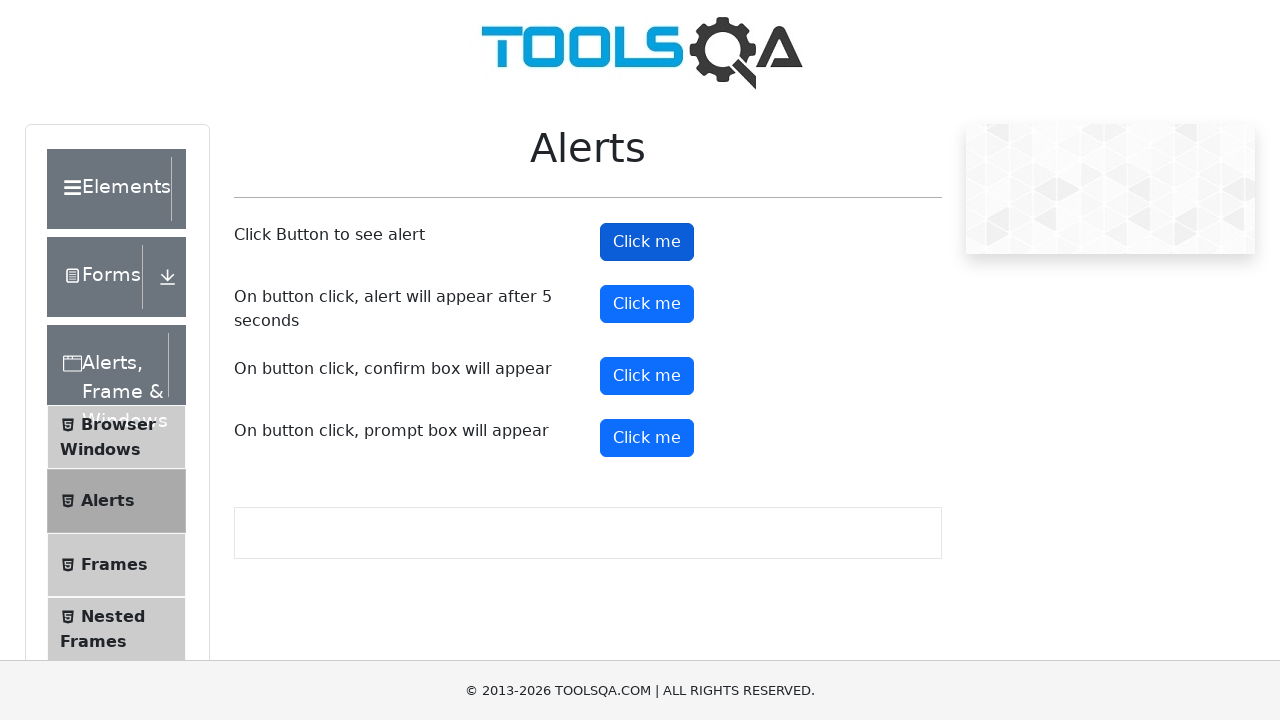

Clicked timer alert button at (647, 304) on button#timerAlertButton
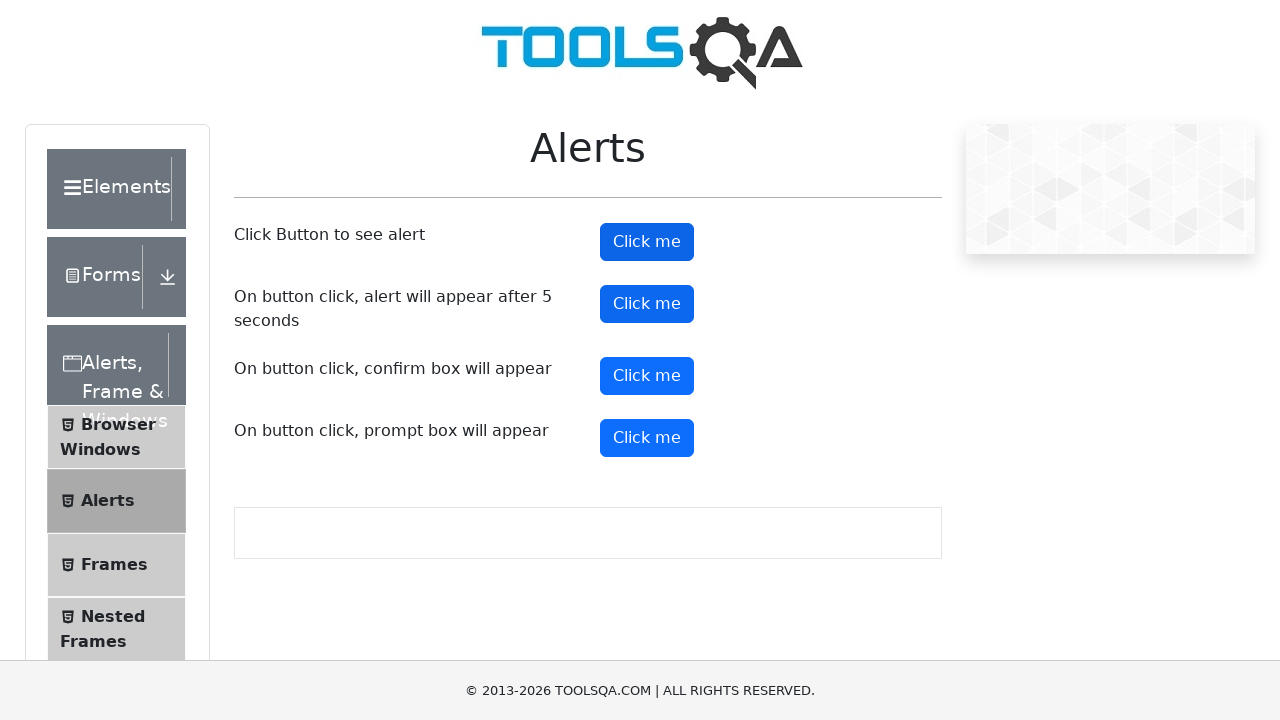

Waited for timer alert to appear and be accepted
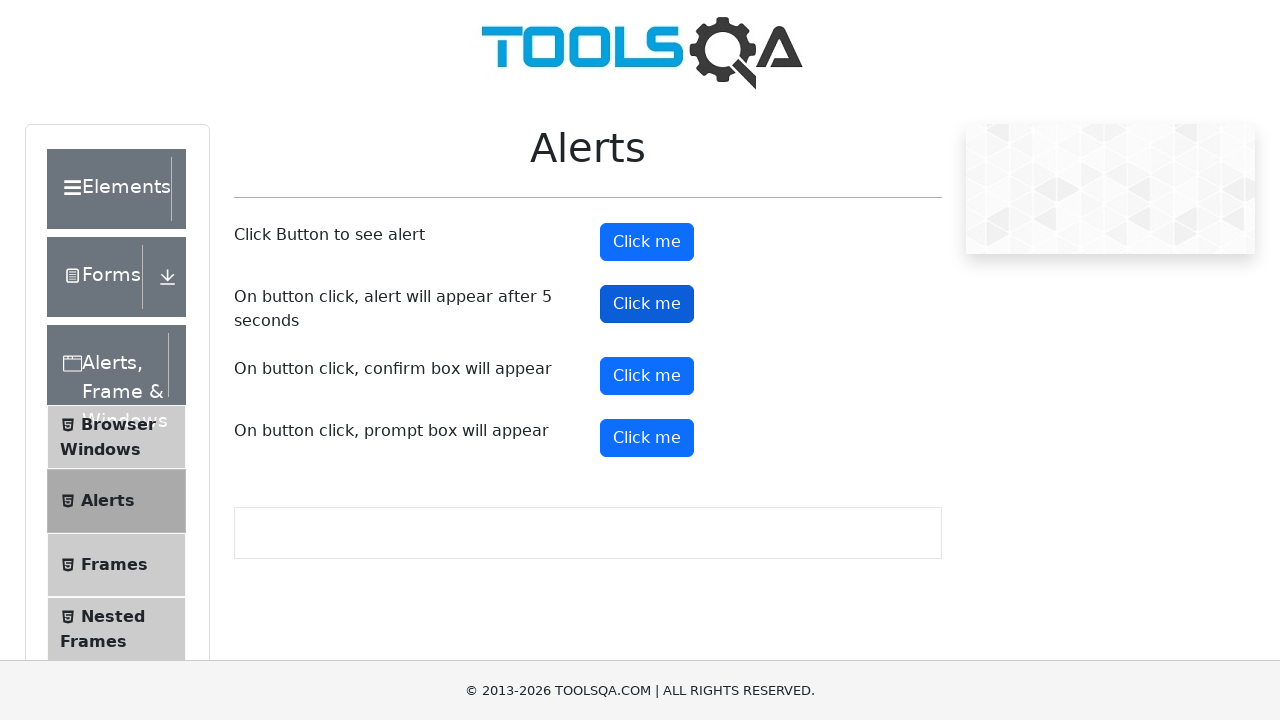

Clicked confirmation button to trigger confirmation alert at (647, 376) on button#confirmButton
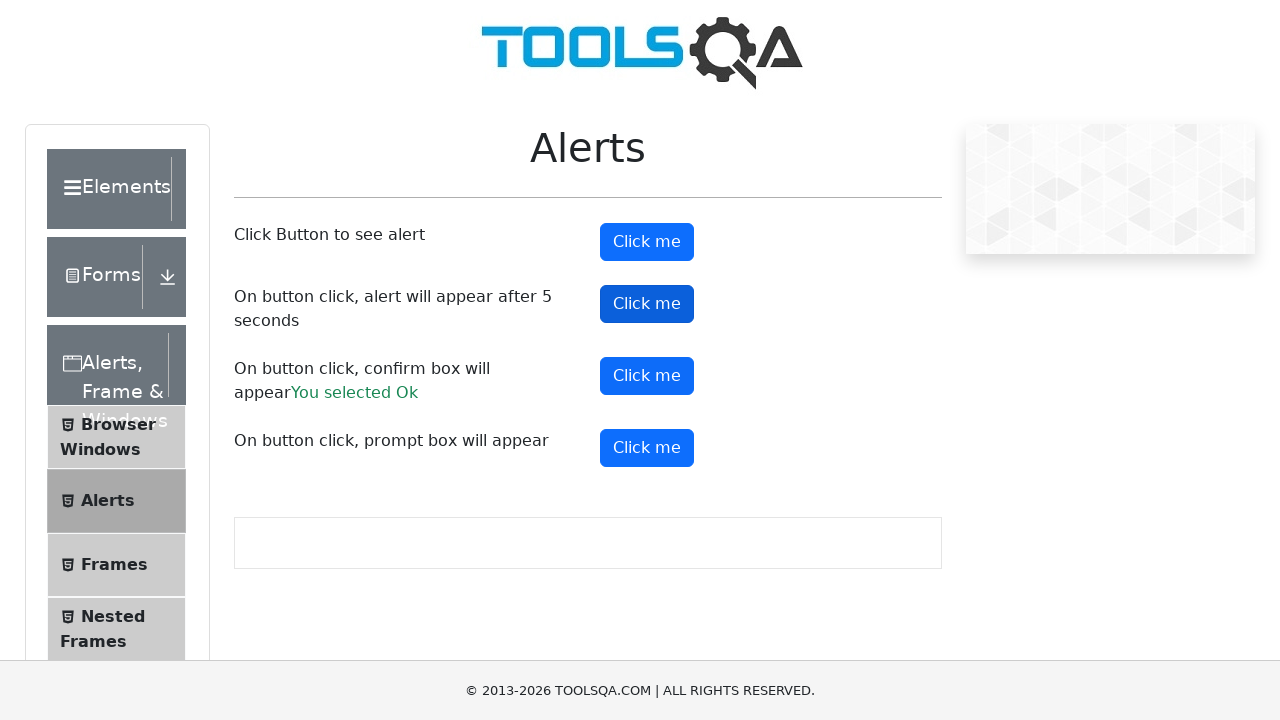

Confirmation alert was accepted by dialog handler
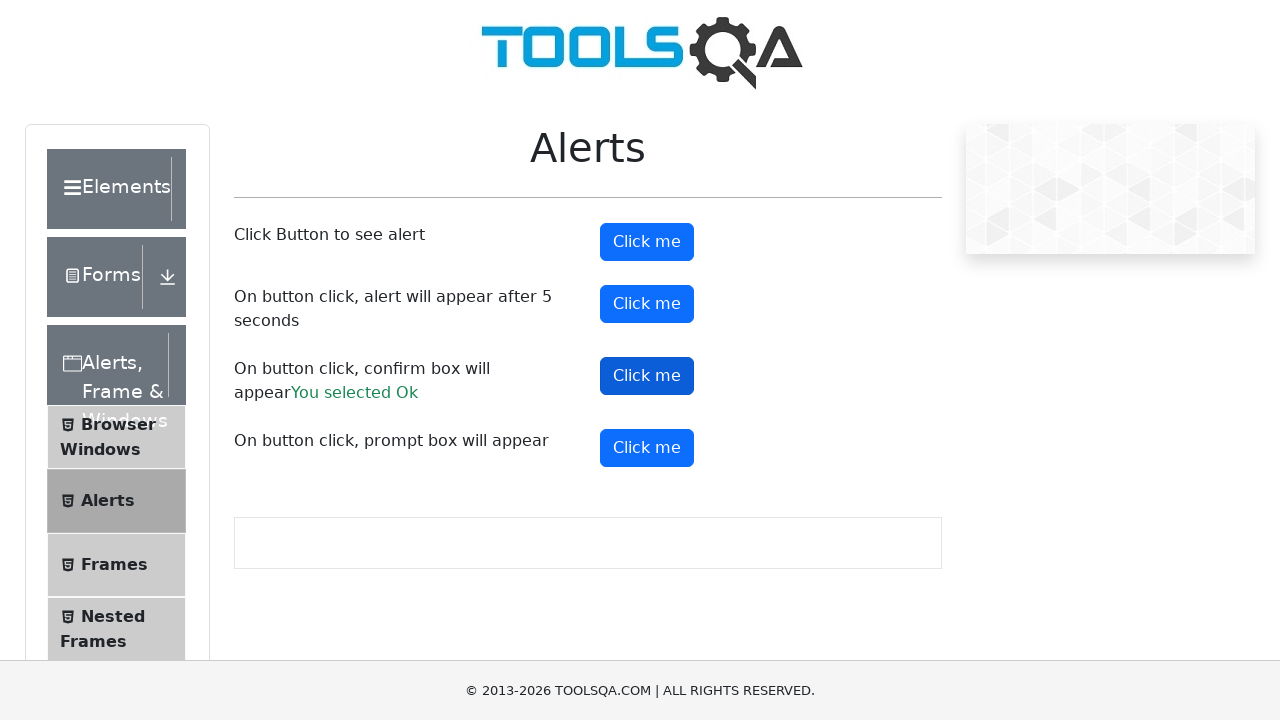

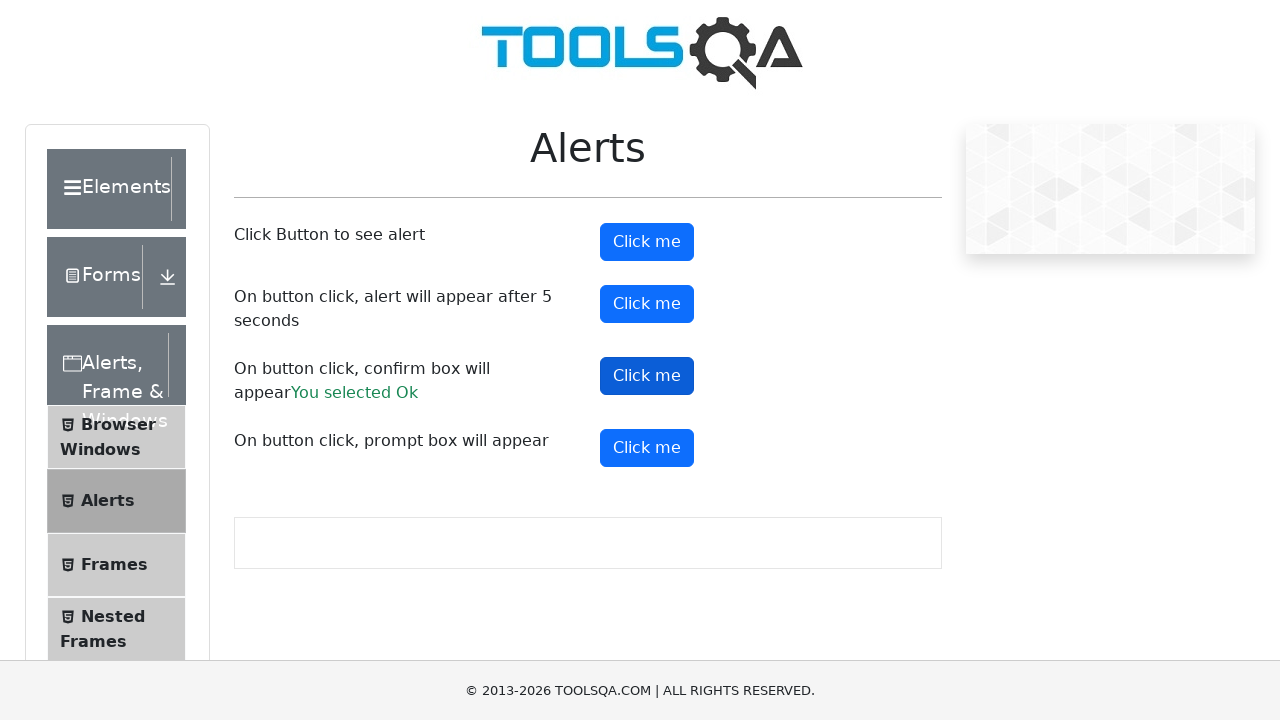